Tests editing a todo item by double-clicking to enter edit mode, changing the text, and pressing Enter to save

Starting URL: https://demo.playwright.dev/todomvc

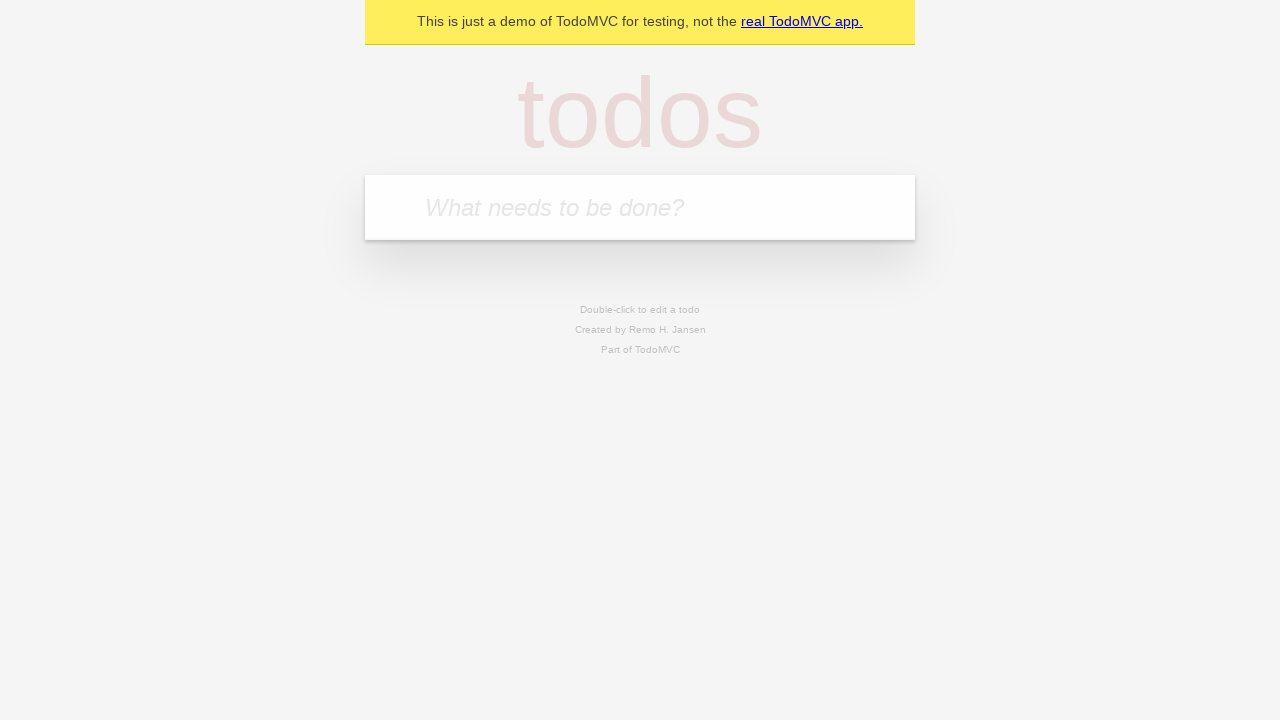

Filled new todo field with 'buy some cheese' on .new-todo
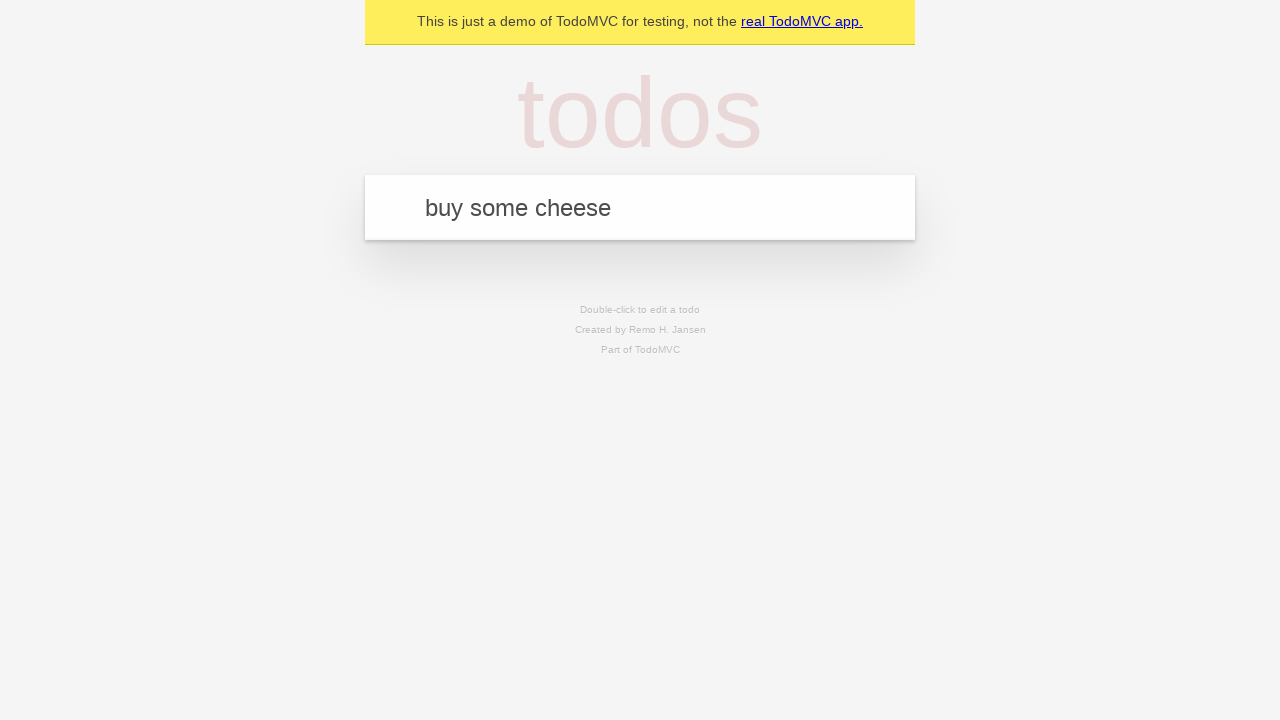

Pressed Enter to create first todo on .new-todo
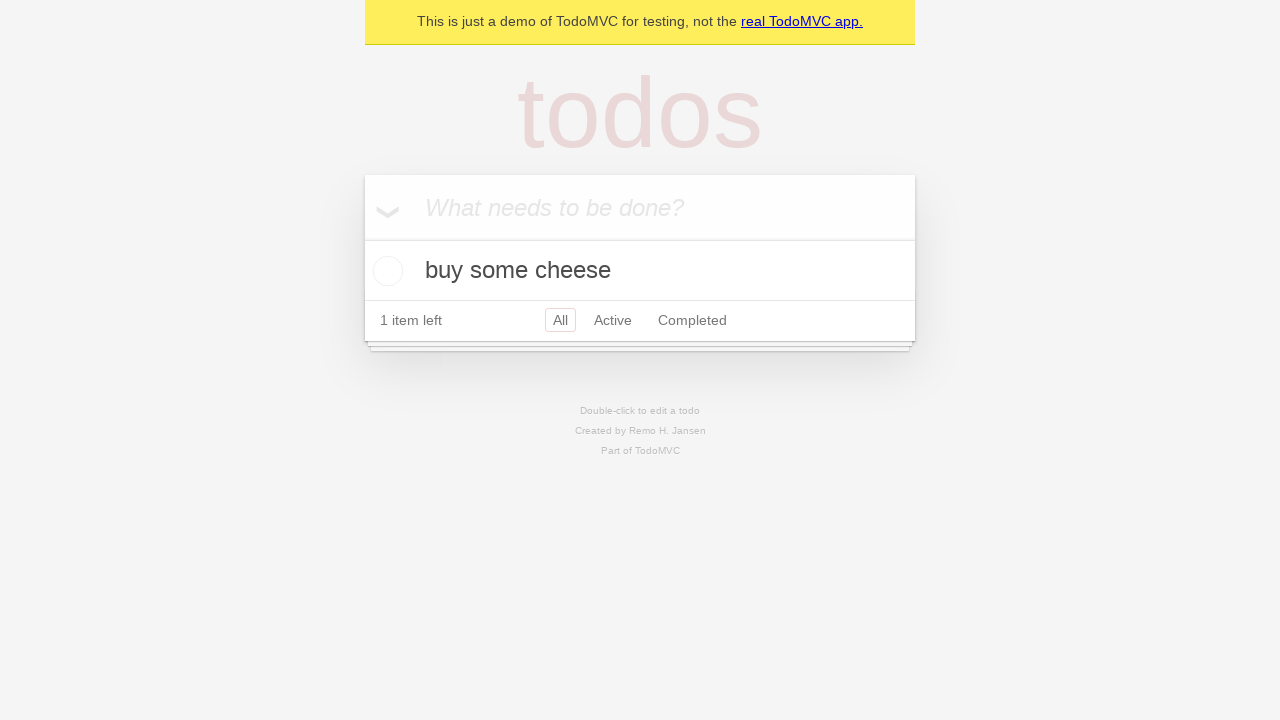

Filled new todo field with 'feed the cat' on .new-todo
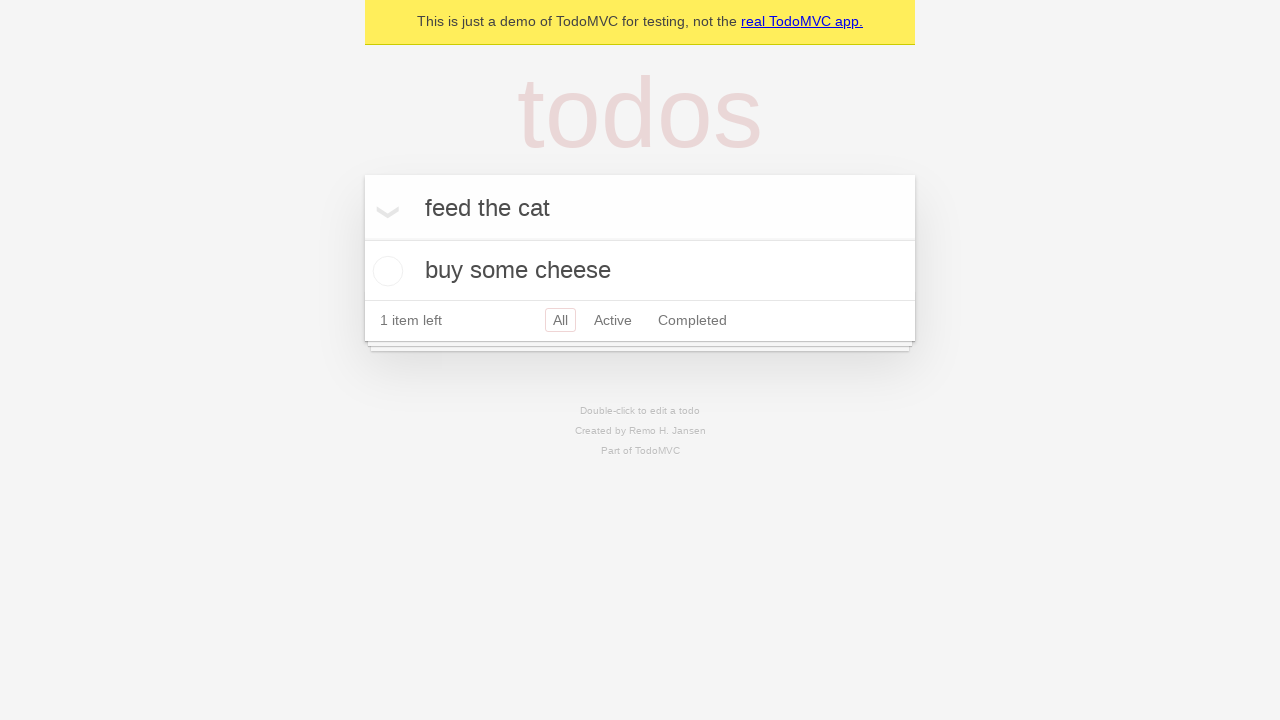

Pressed Enter to create second todo on .new-todo
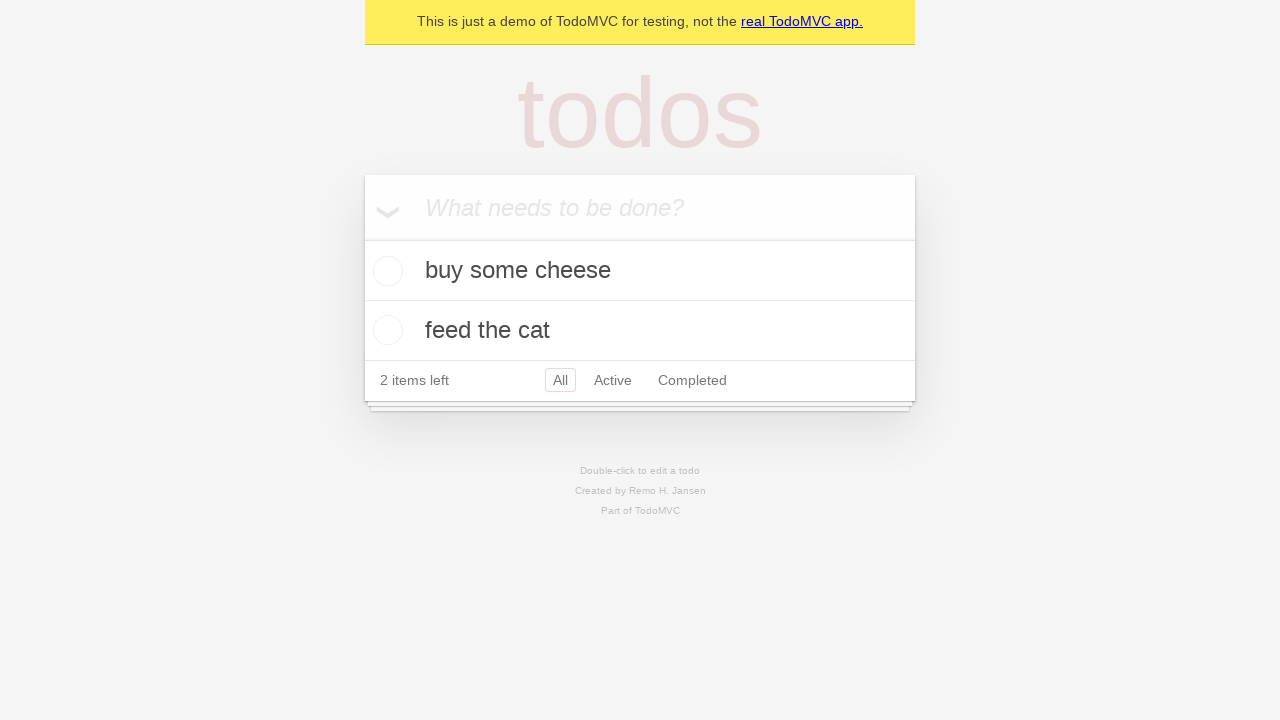

Filled new todo field with 'book a doctors appointment' on .new-todo
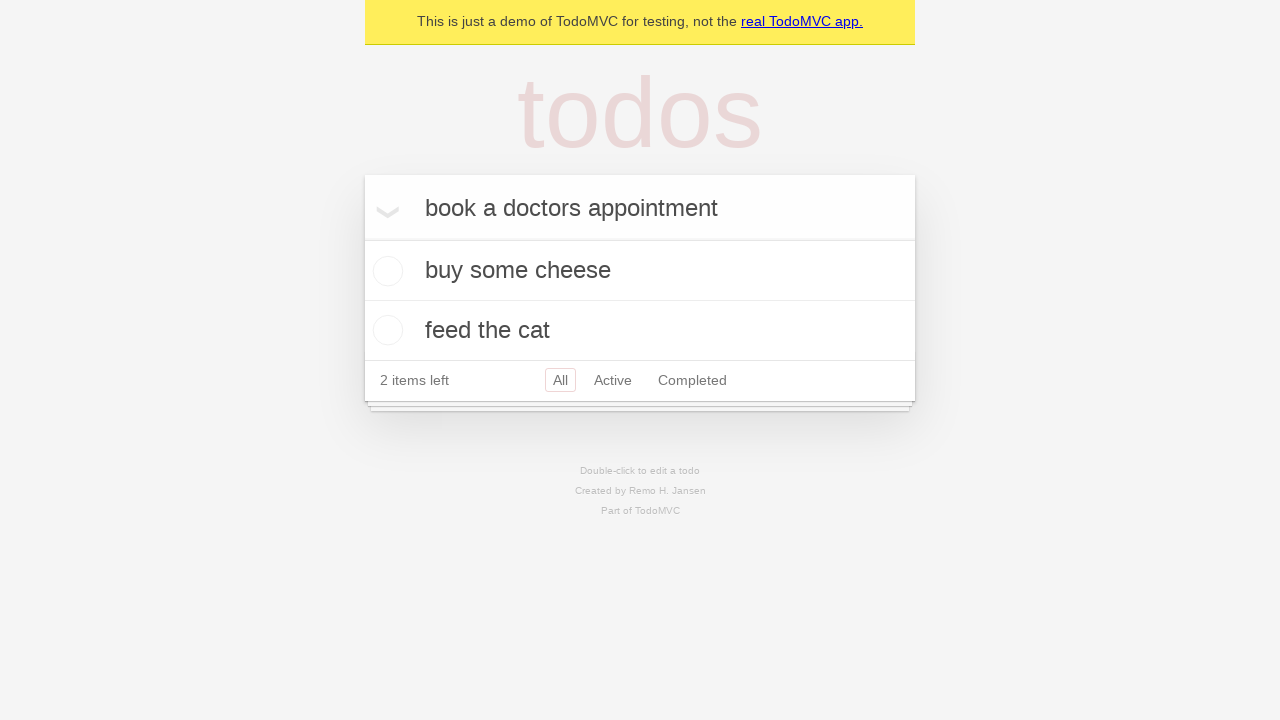

Pressed Enter to create third todo on .new-todo
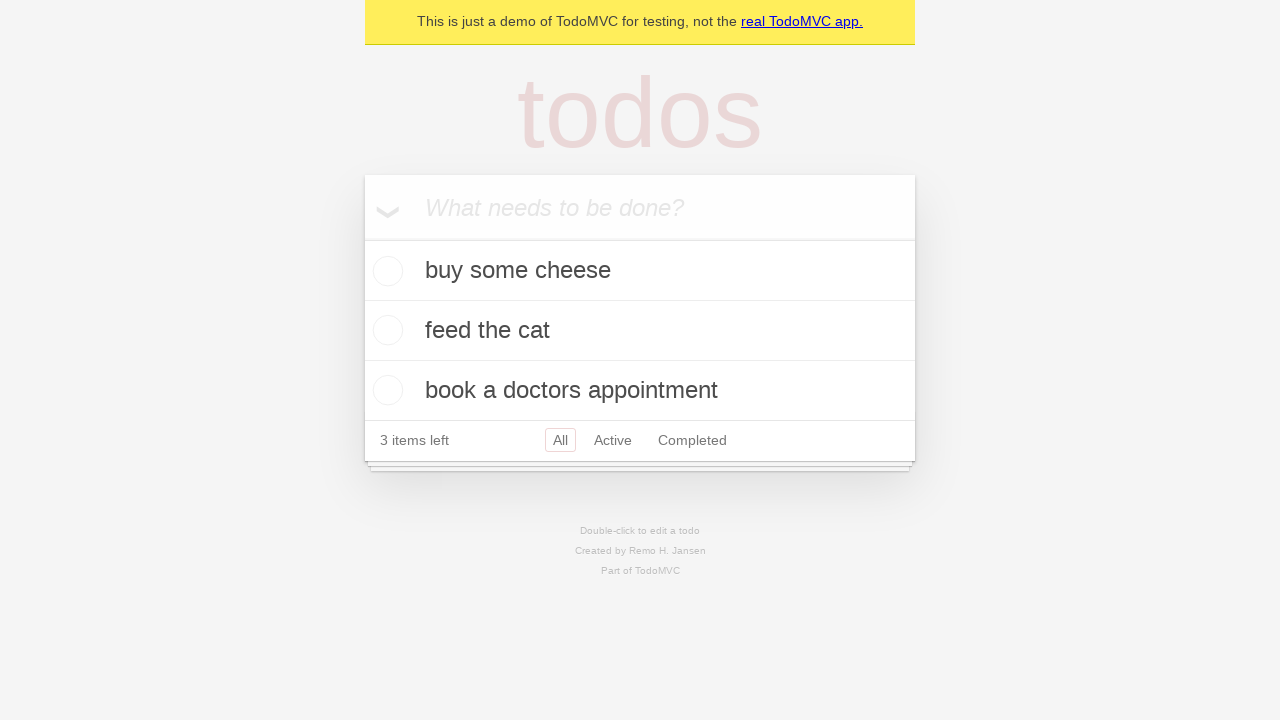

Located todo list items
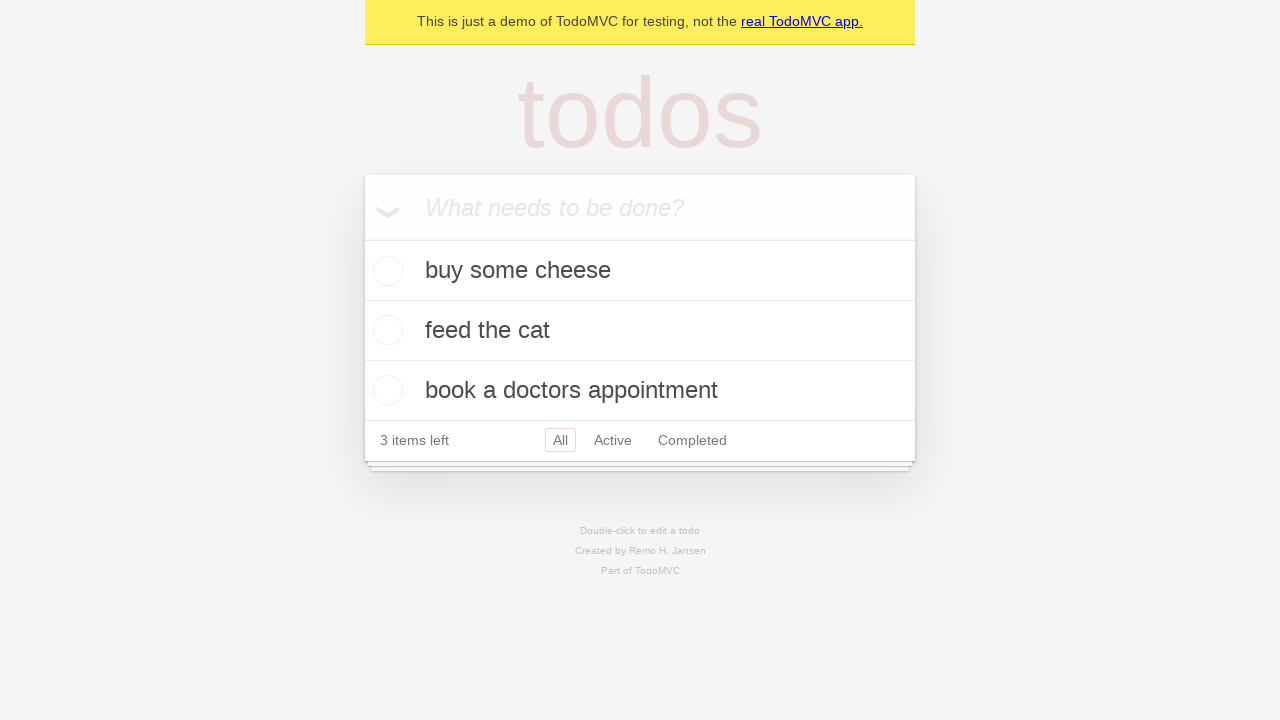

Selected second todo item
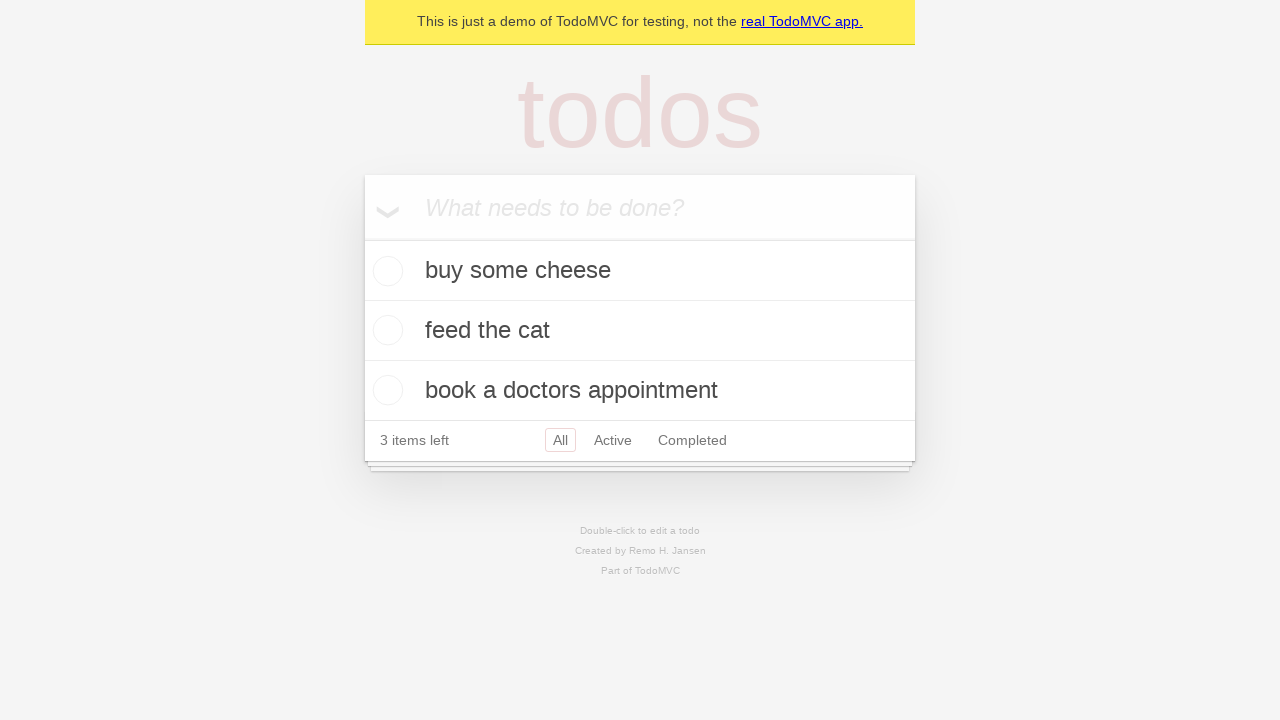

Double-clicked second todo to enter edit mode at (640, 331) on .todo-list li >> nth=1
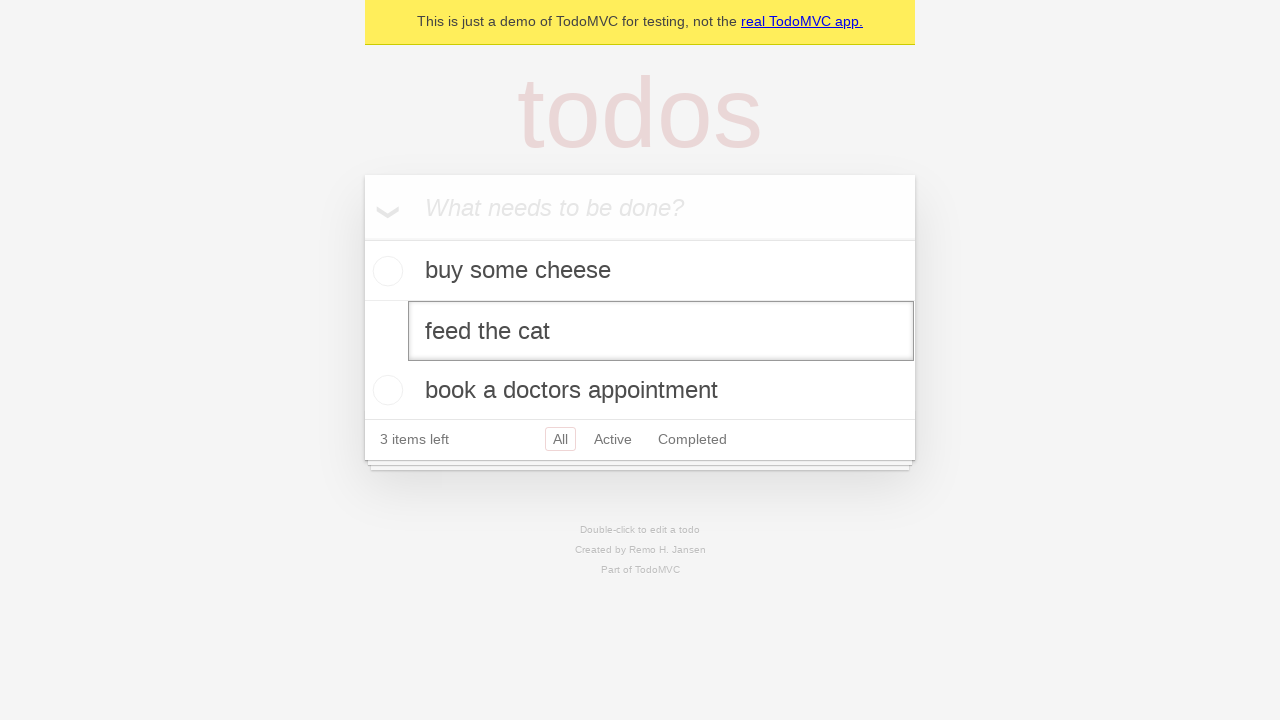

Changed todo text to 'buy some sausages' on .todo-list li >> nth=1 >> .edit
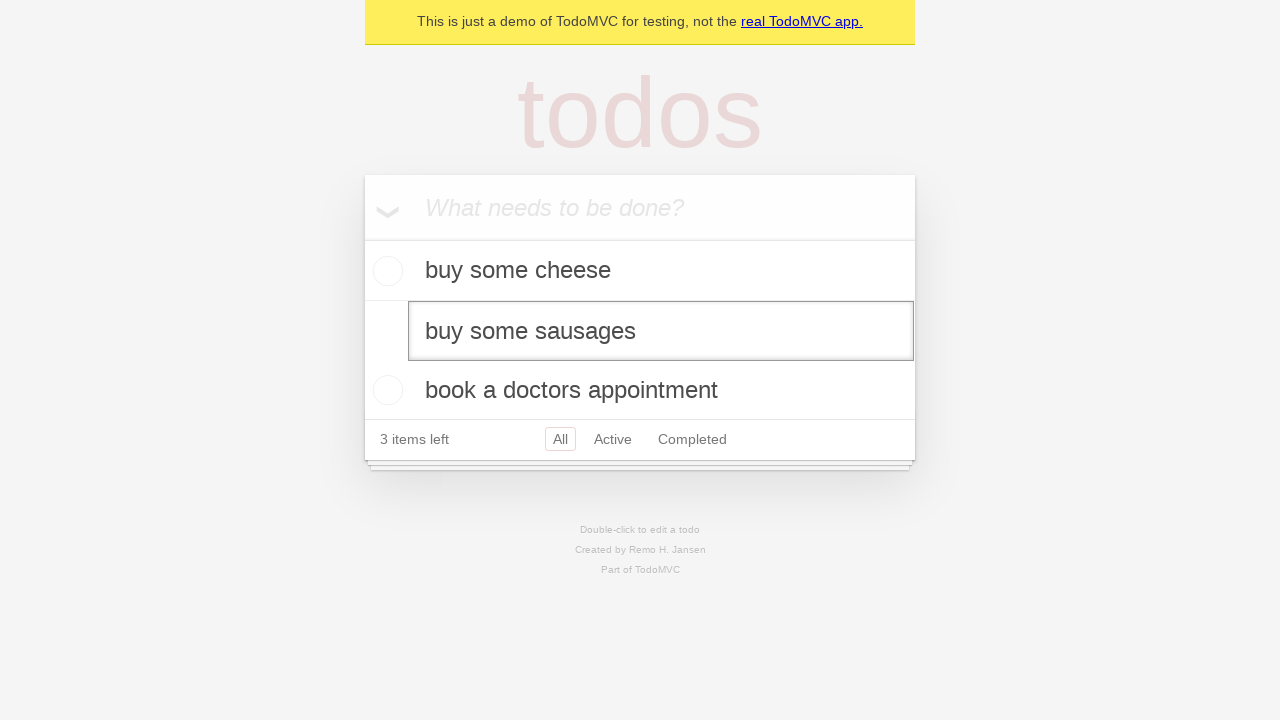

Pressed Enter to save edited todo on .todo-list li >> nth=1 >> .edit
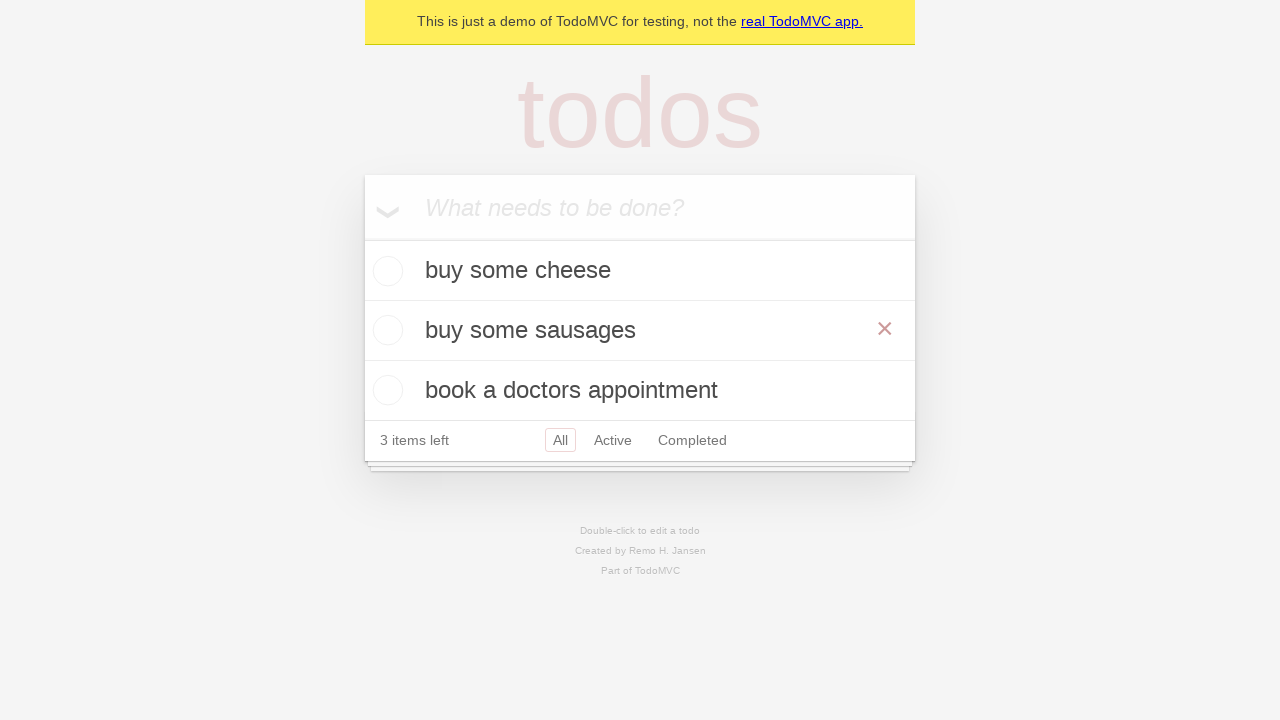

Verified todo was updated in localStorage
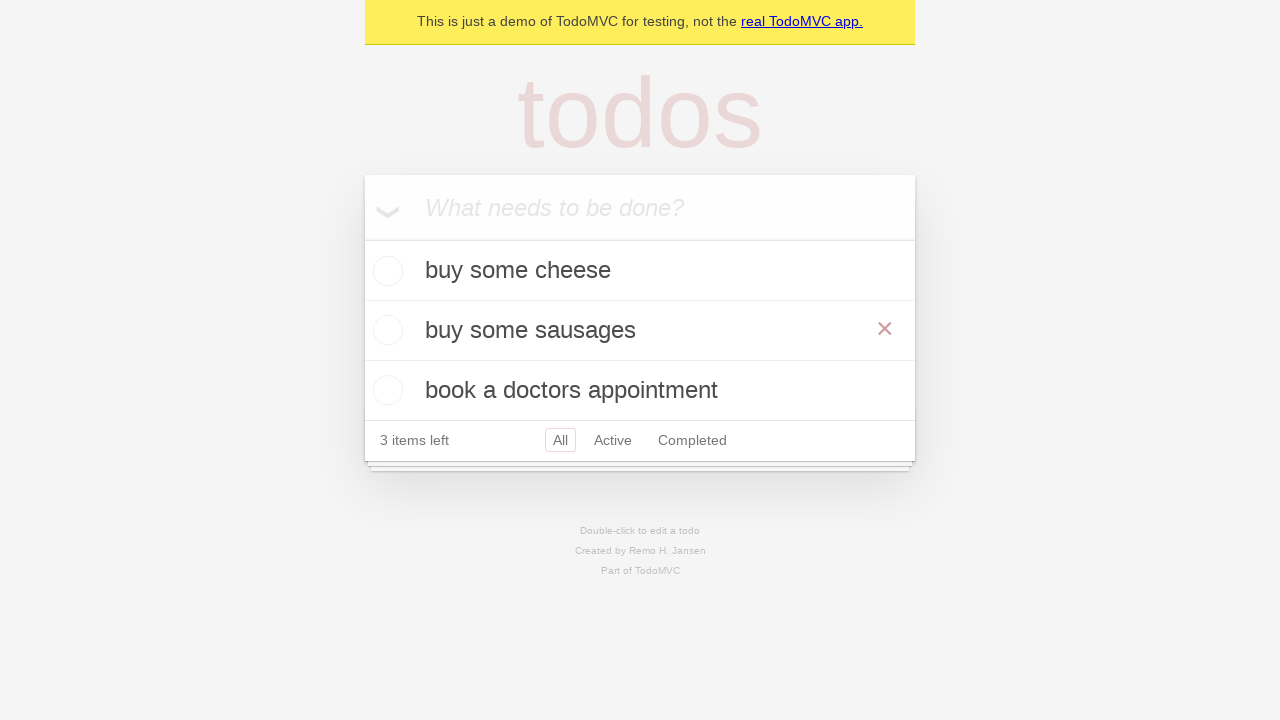

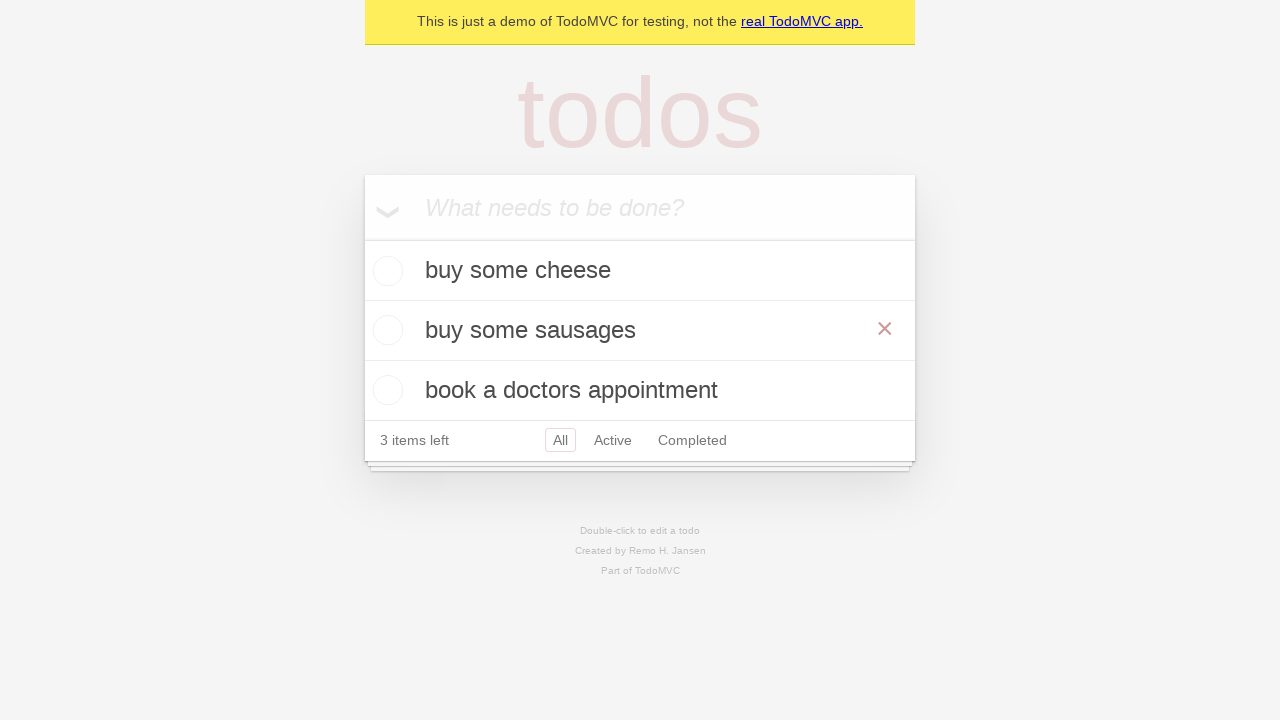